Tests double-click functionality on W3Schools by switching to an iframe and performing a double-click action on a paragraph element to trigger a JavaScript function

Starting URL: https://www.w3schools.com/jsref/tryit.asp?filename=tryjsref_ondblclick

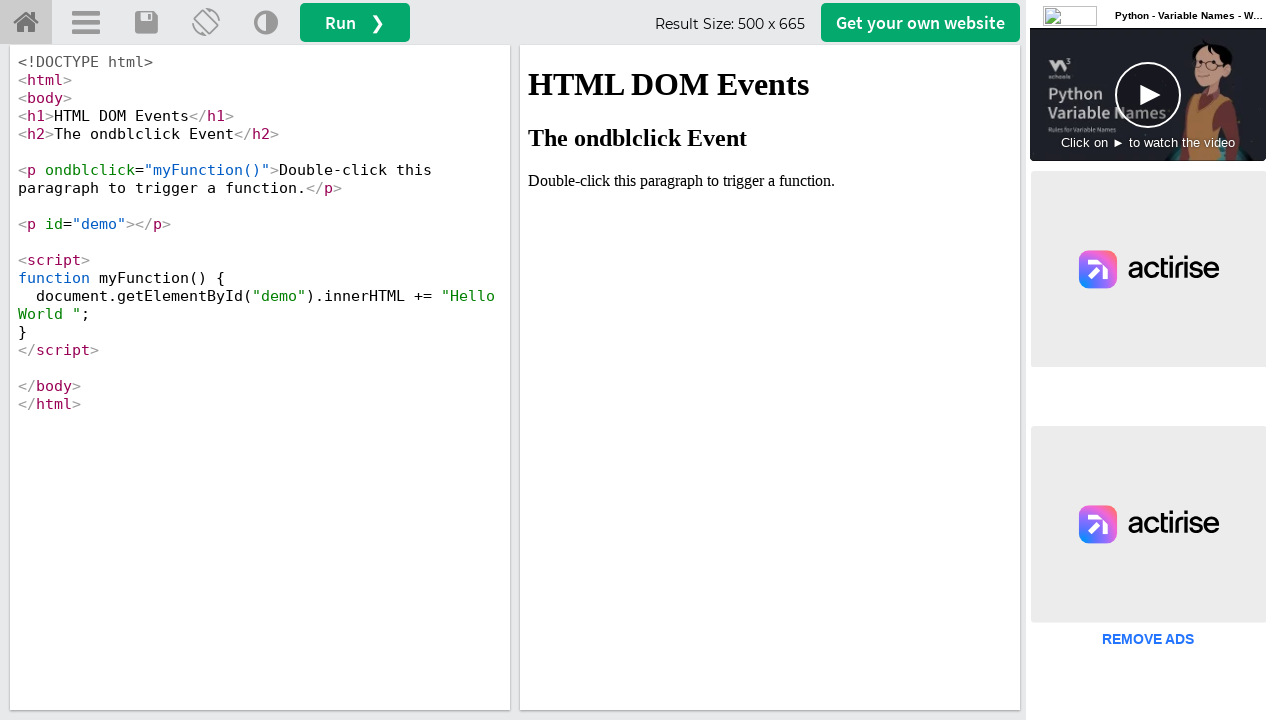

Located the iframe containing demo content
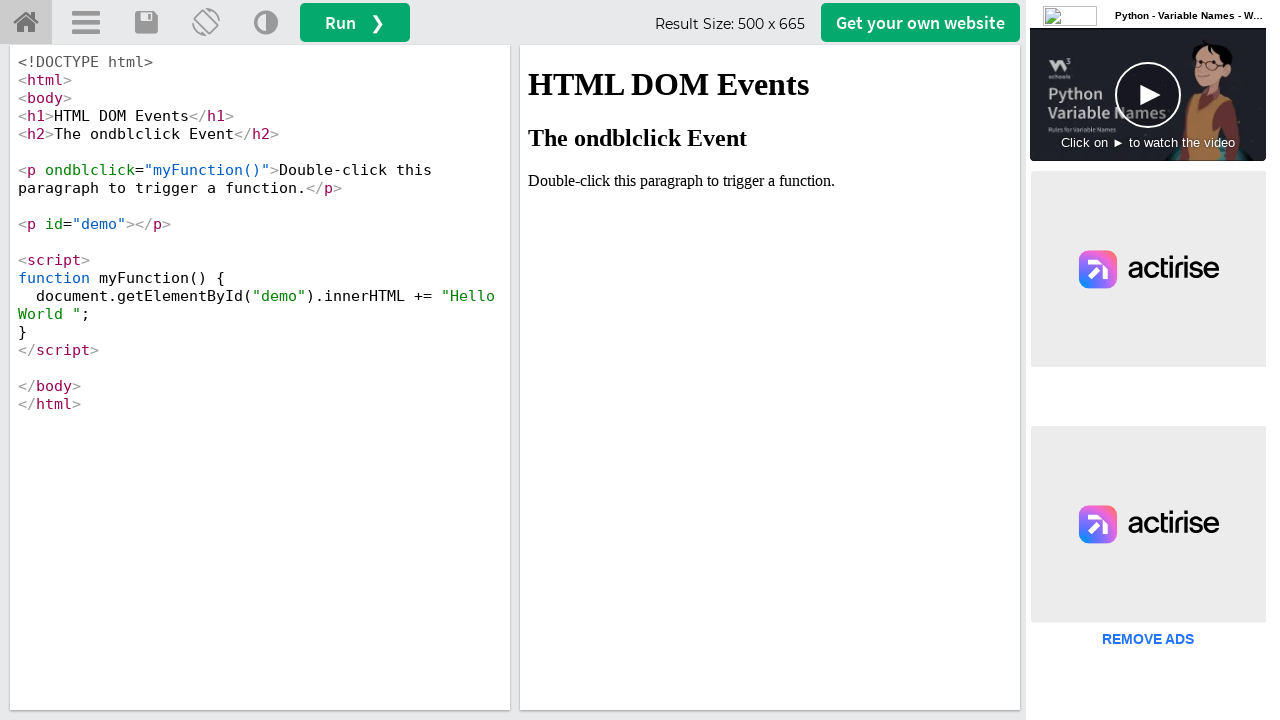

Double-clicked the paragraph element to trigger the JavaScript function at (770, 181) on #iframeResult >> internal:control=enter-frame >> xpath=//p[contains(text(),'Doub
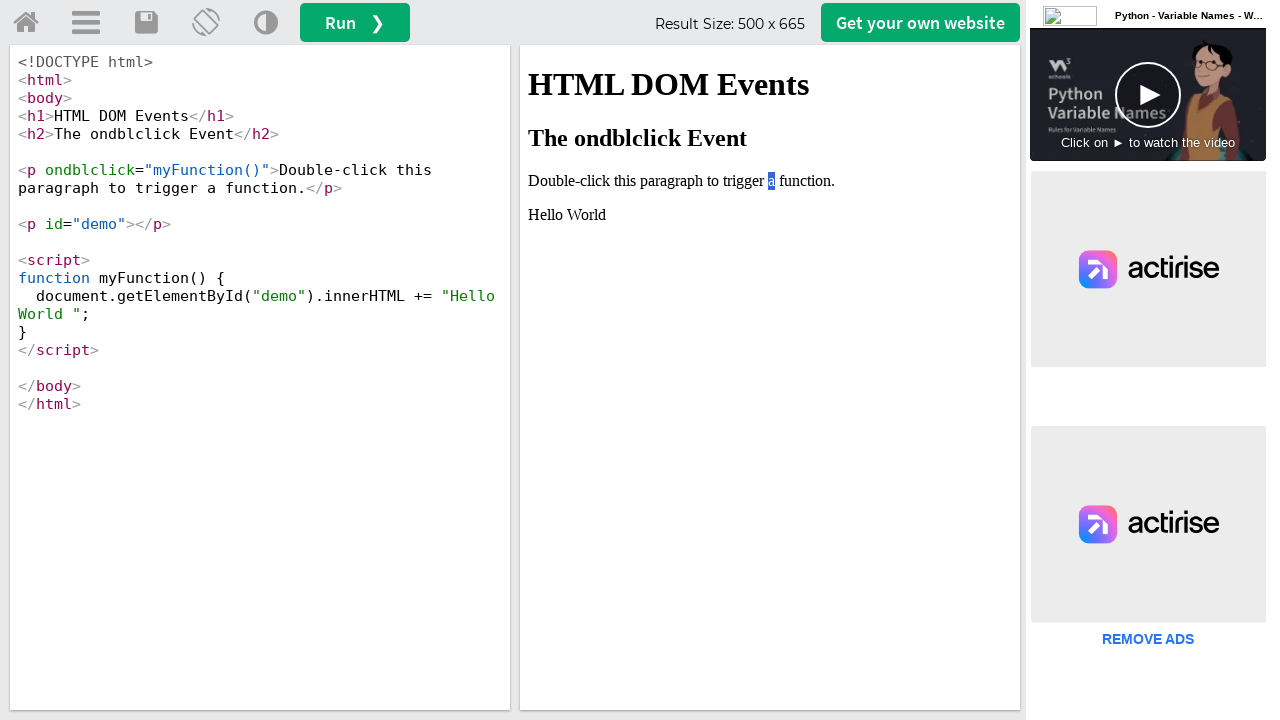

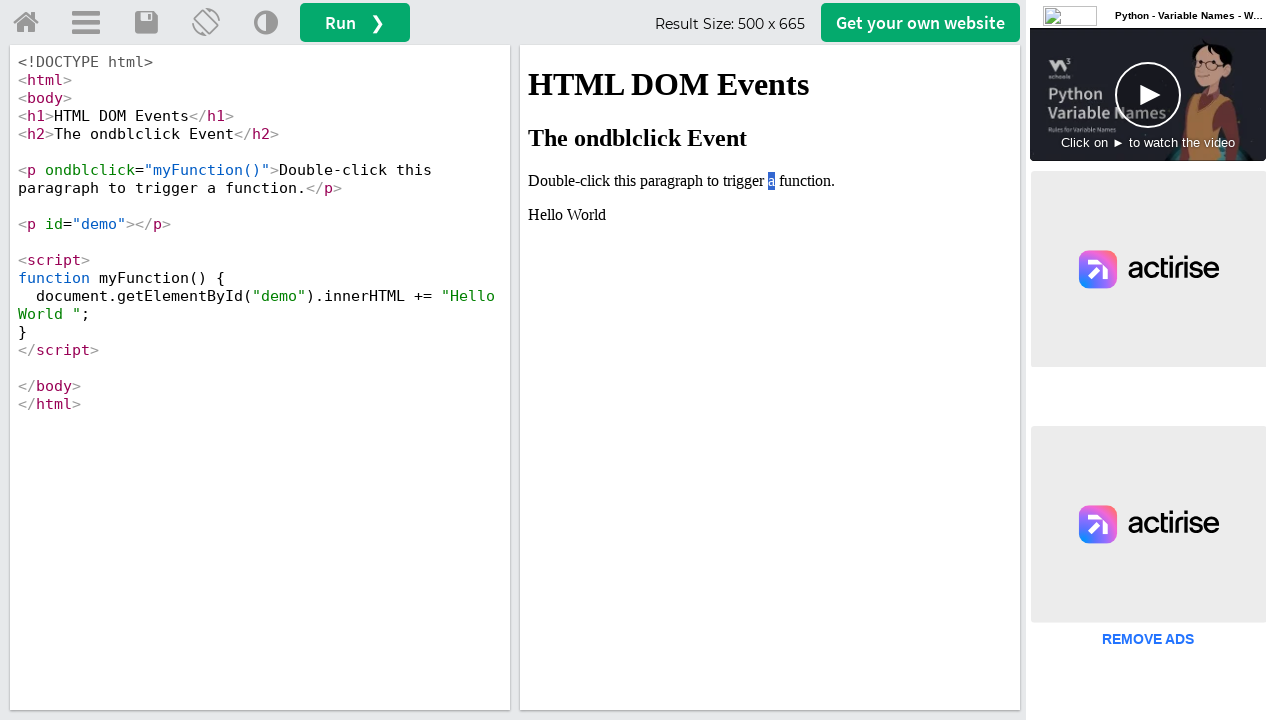